Navigates to table page and reads all table data

Starting URL: https://the-internet.herokuapp.com/

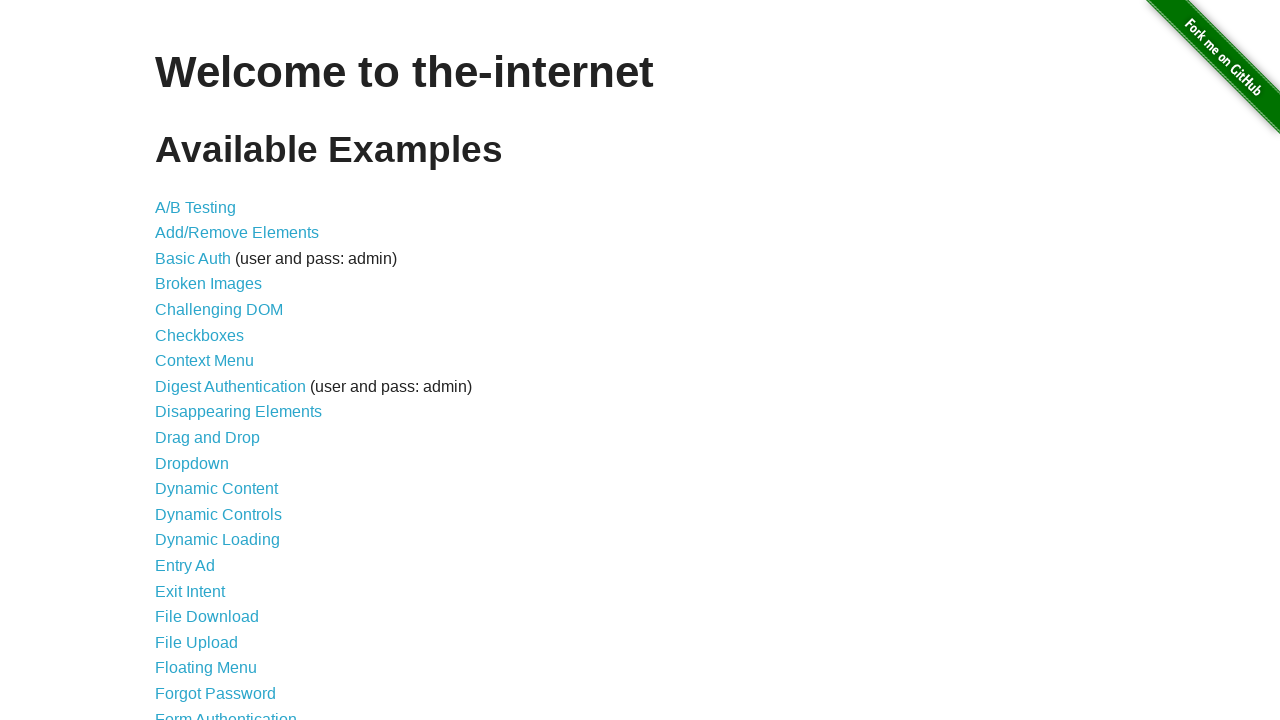

Clicked on Challenging DOM link (5th item) at (219, 310) on li:nth-child(5) > a
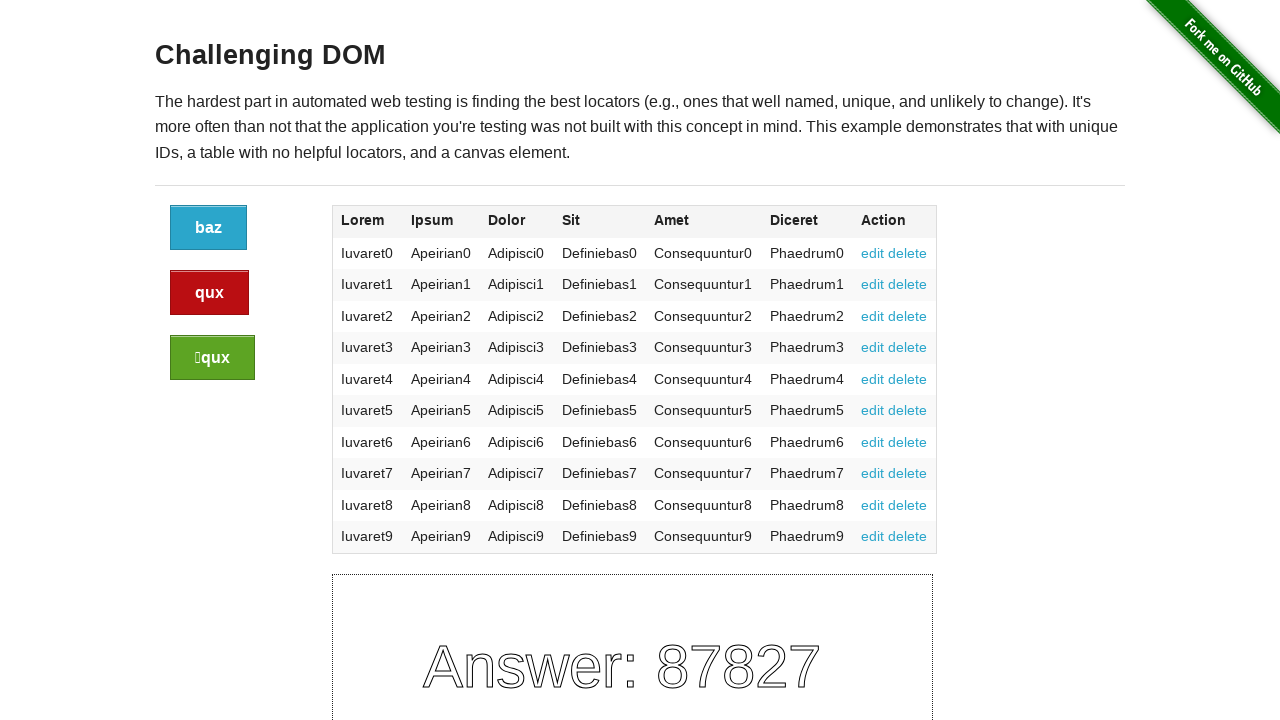

Table loaded successfully
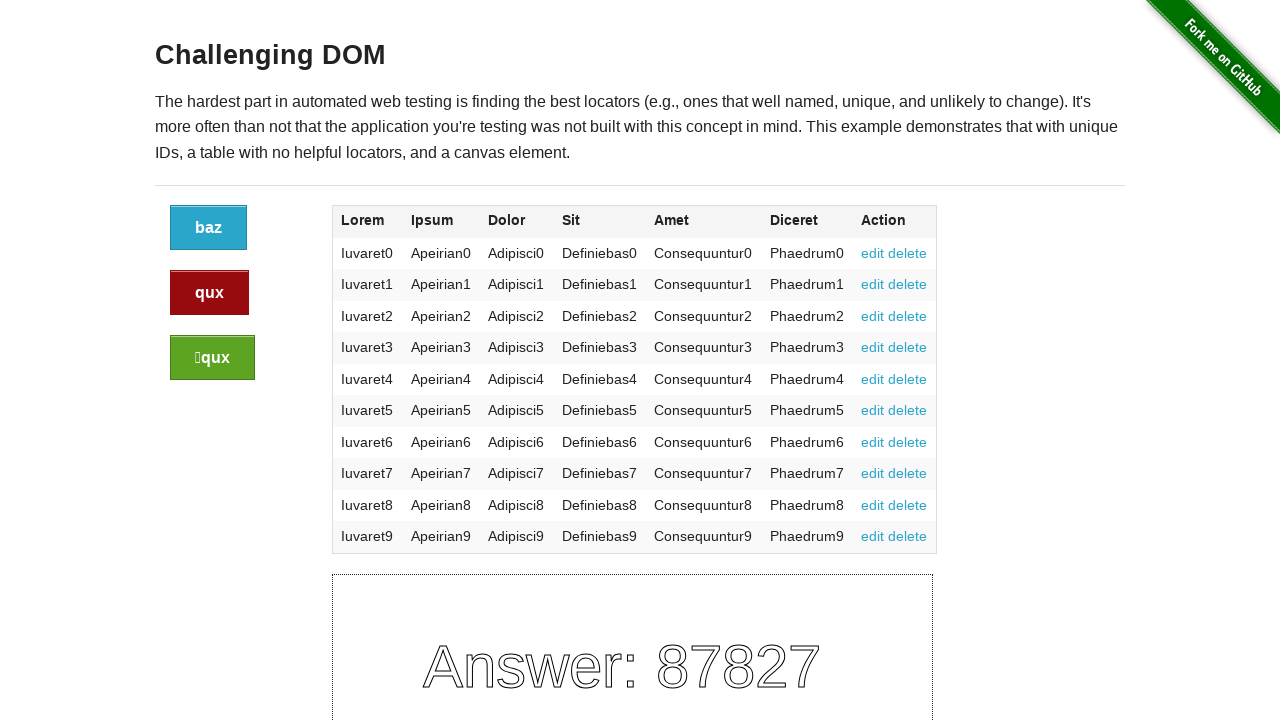

Located all table rows
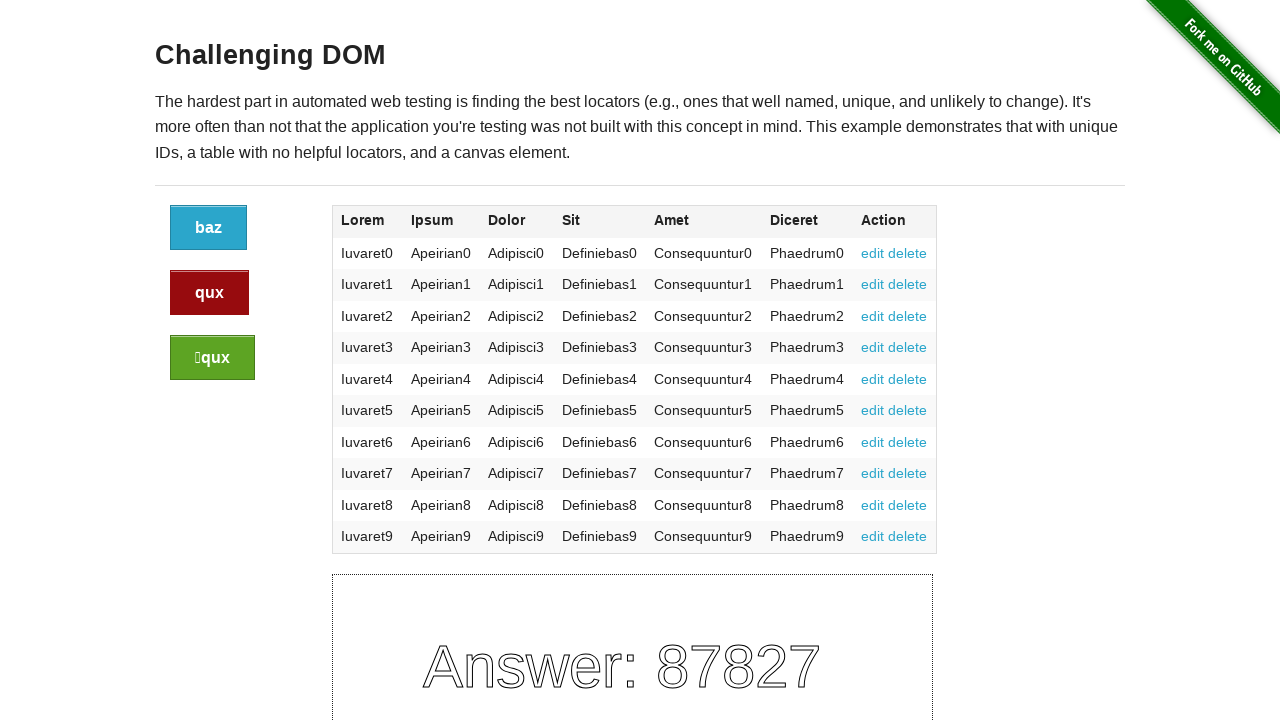

Read all table data from 10 rows
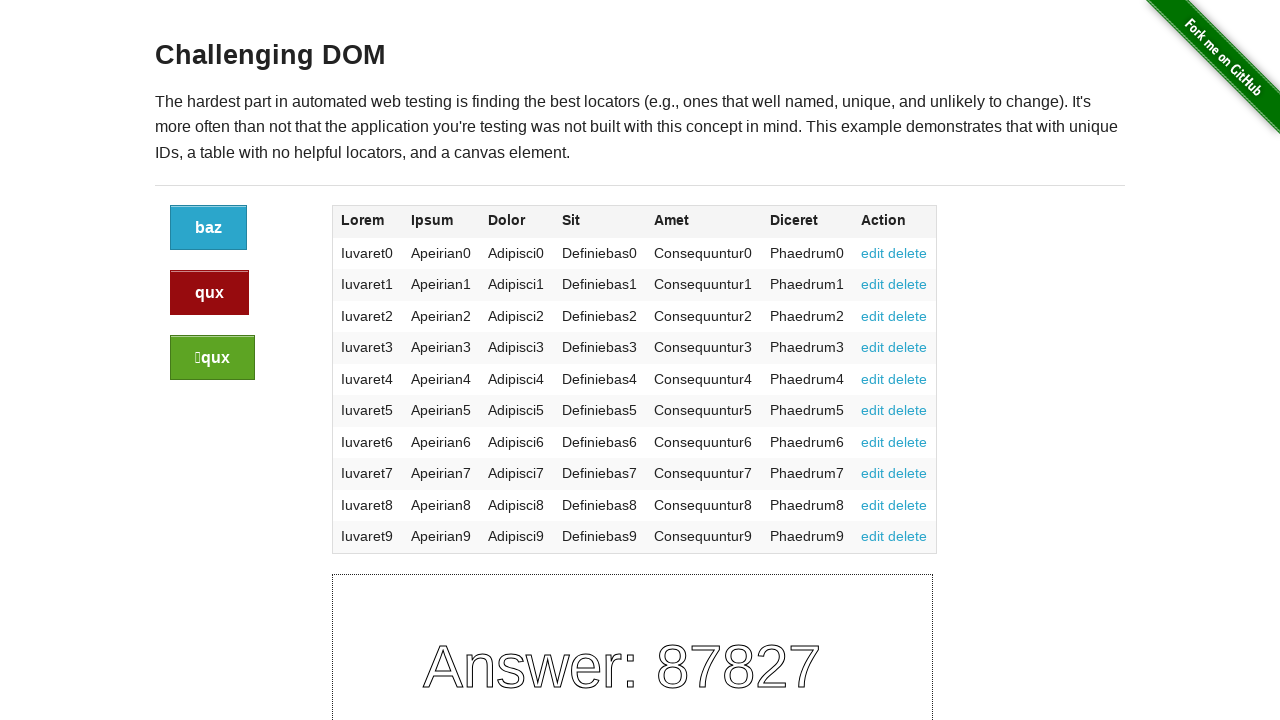

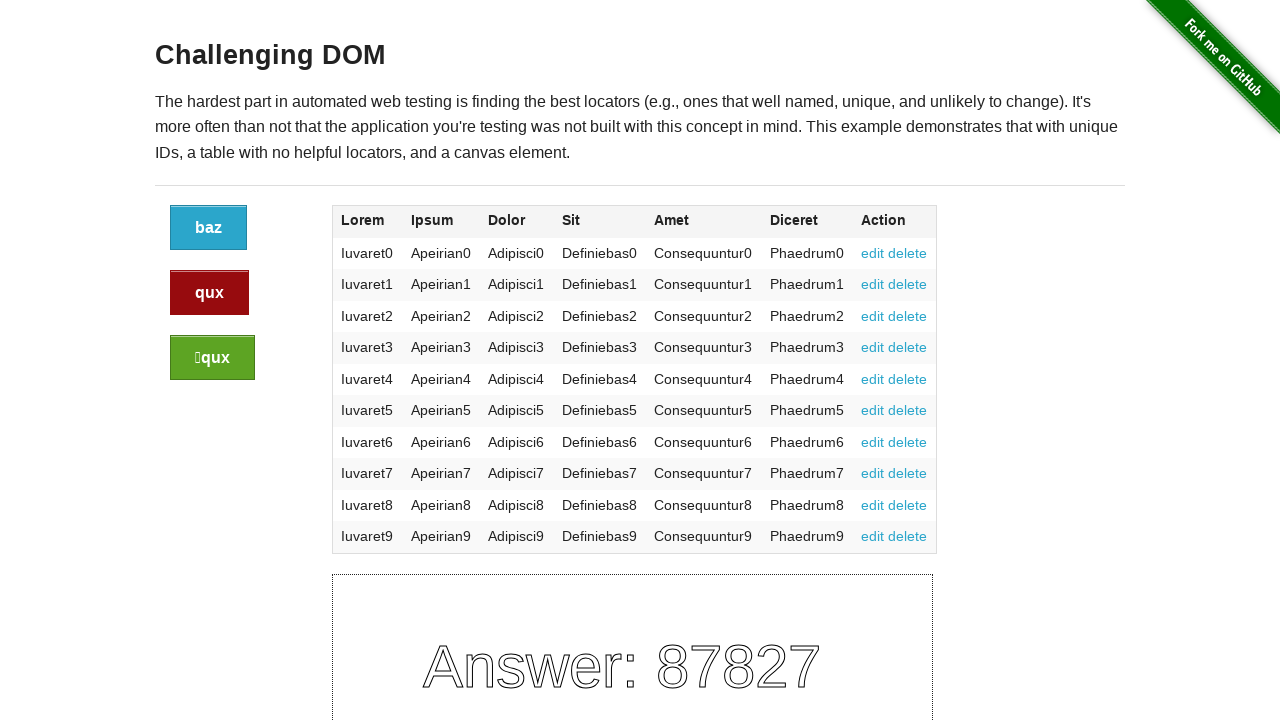